Tests a web table by clicking on column header to sort, verifying the sort order, and searching for a specific item across multiple pages to get its price

Starting URL: https://rahulshettyacademy.com/seleniumPractise/#/offers

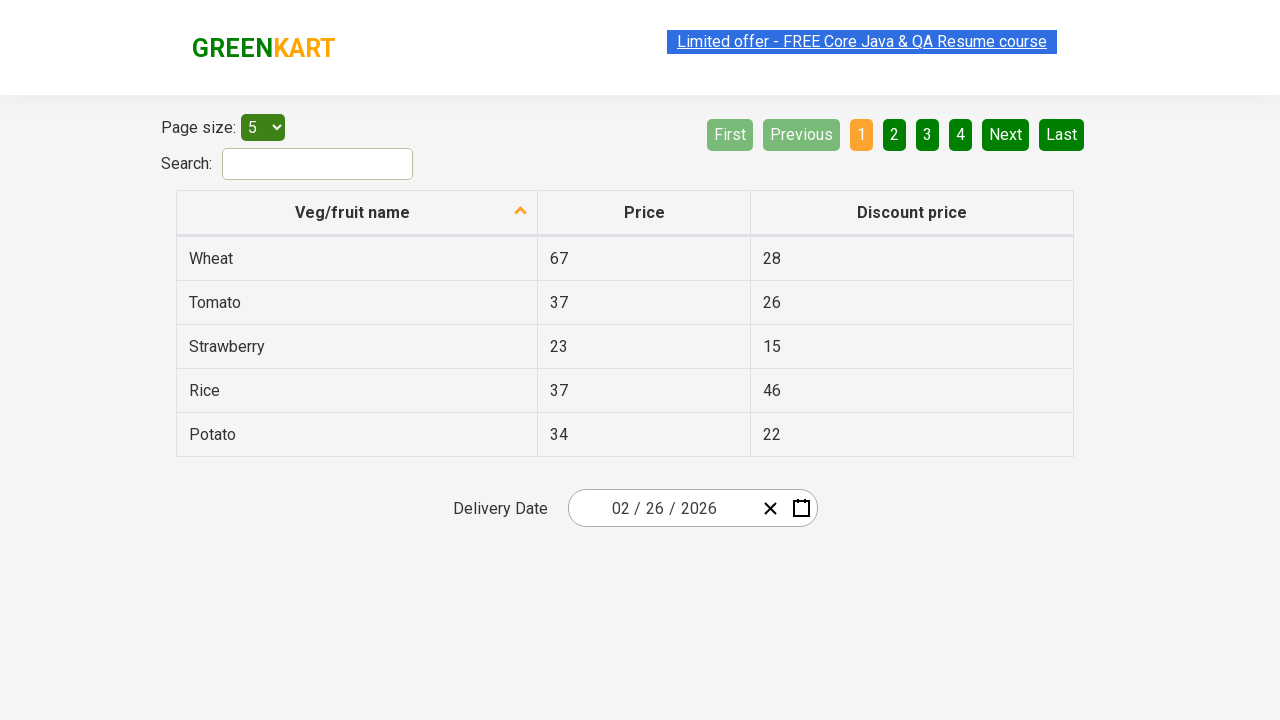

Clicked on 'Veg/fruit name' column header to sort the table at (357, 213) on xpath=//tr/th[1]
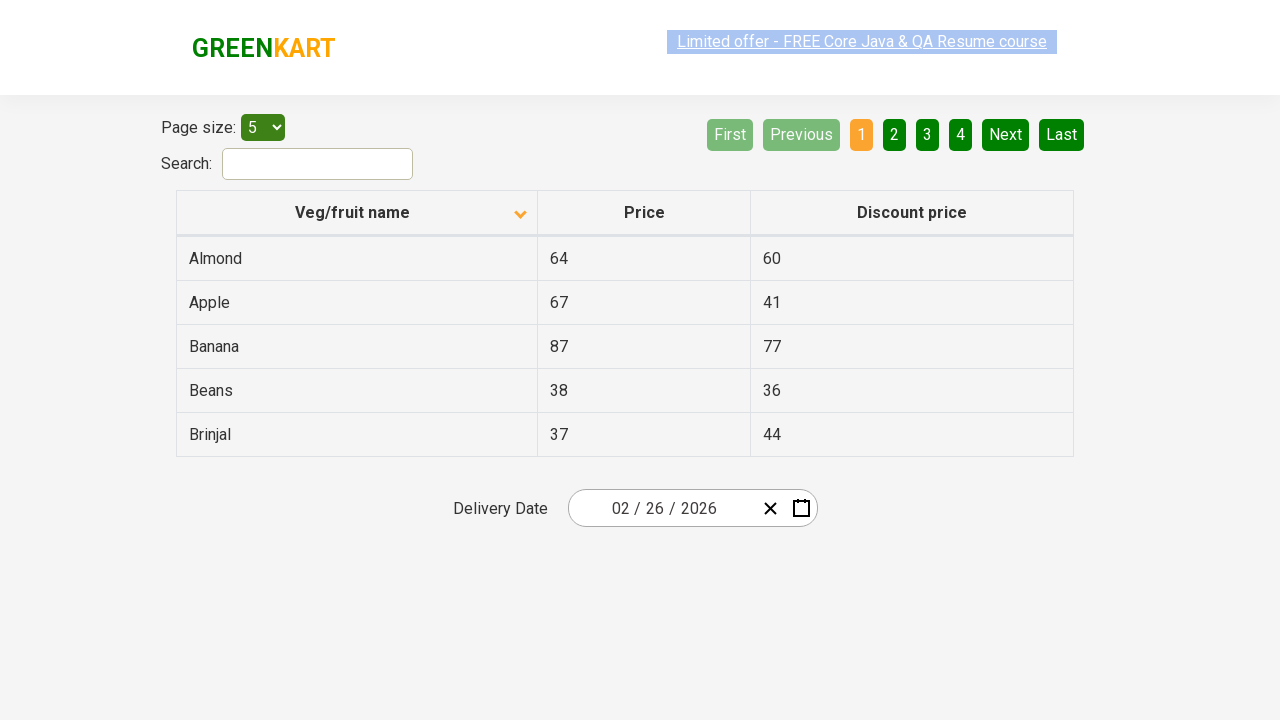

Retrieved all items from the first column
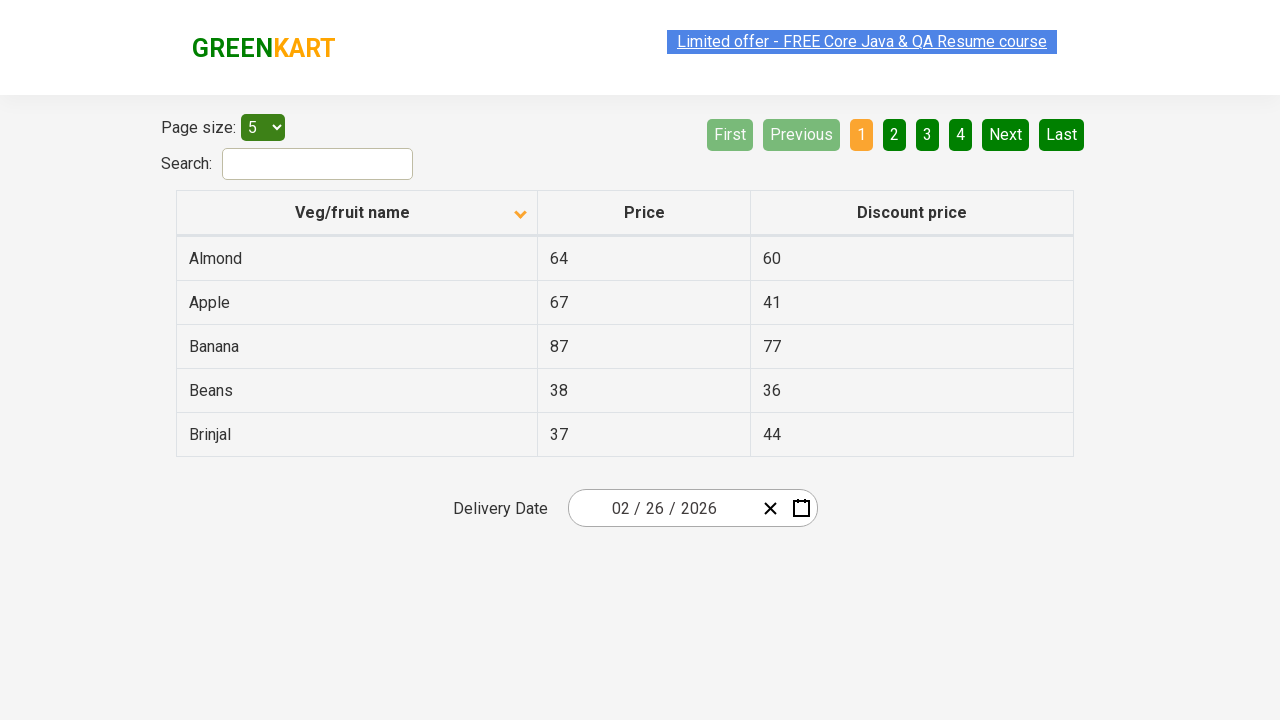

Extracted text content from all column items
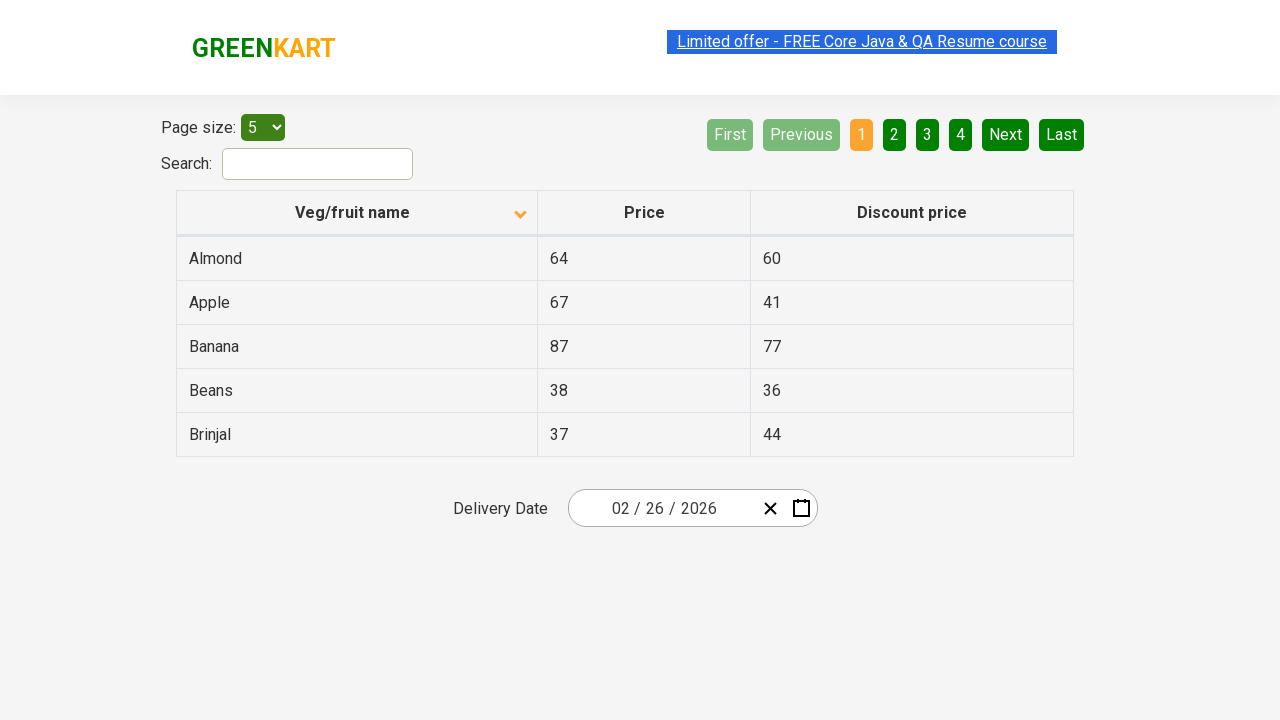

Verified that the table is sorted in alphabetical order
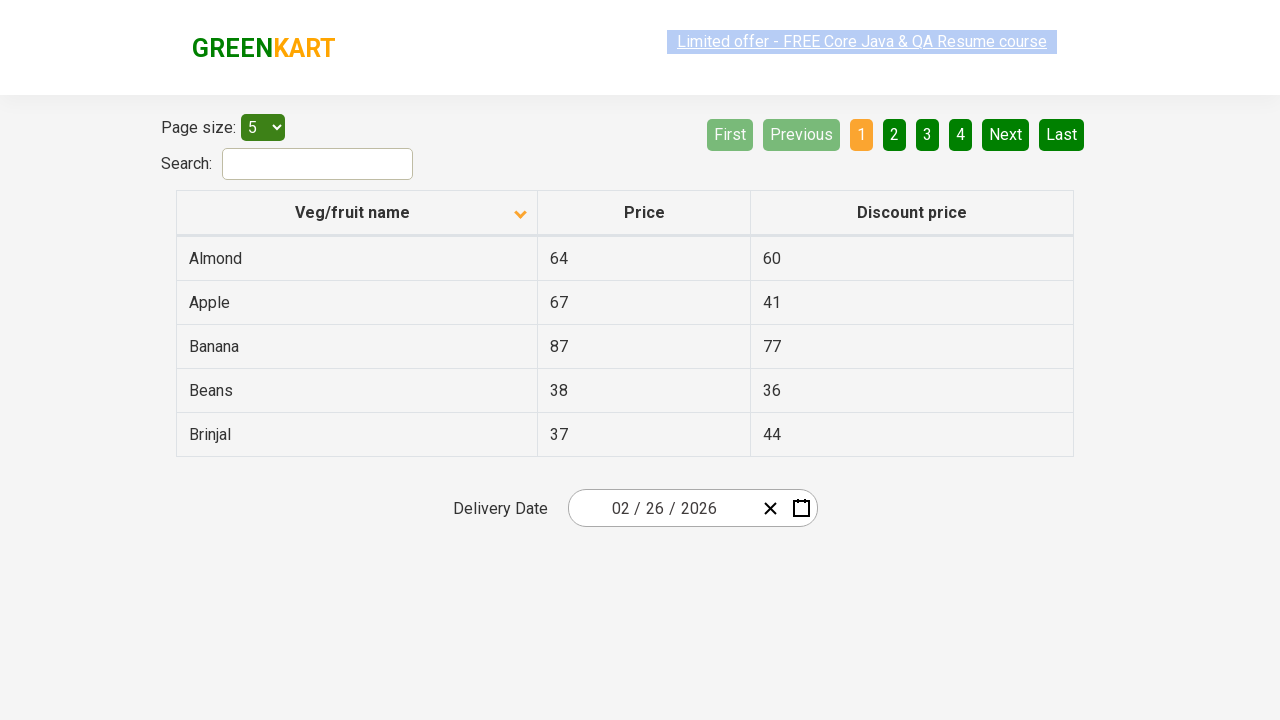

Retrieved all rows from current page to search for 'Orange'
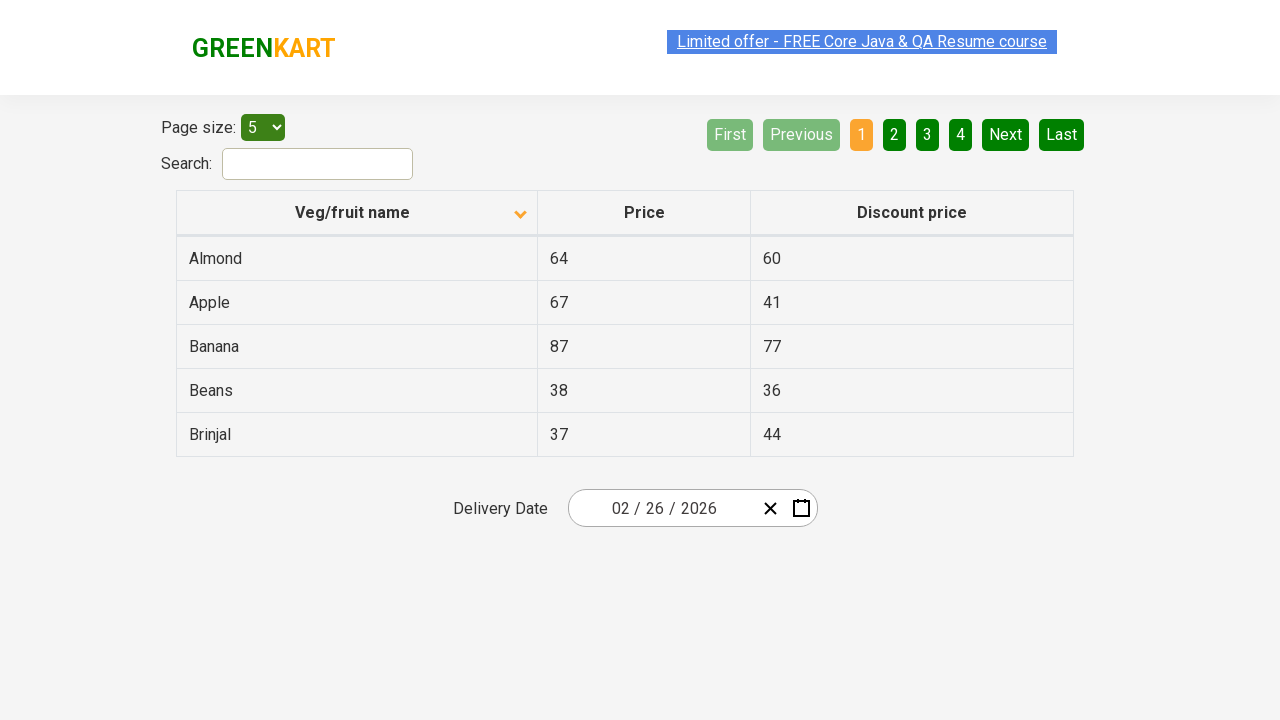

Clicked 'Next' button to navigate to the next page at (1006, 134) on xpath=//a[@aria-label='Next']
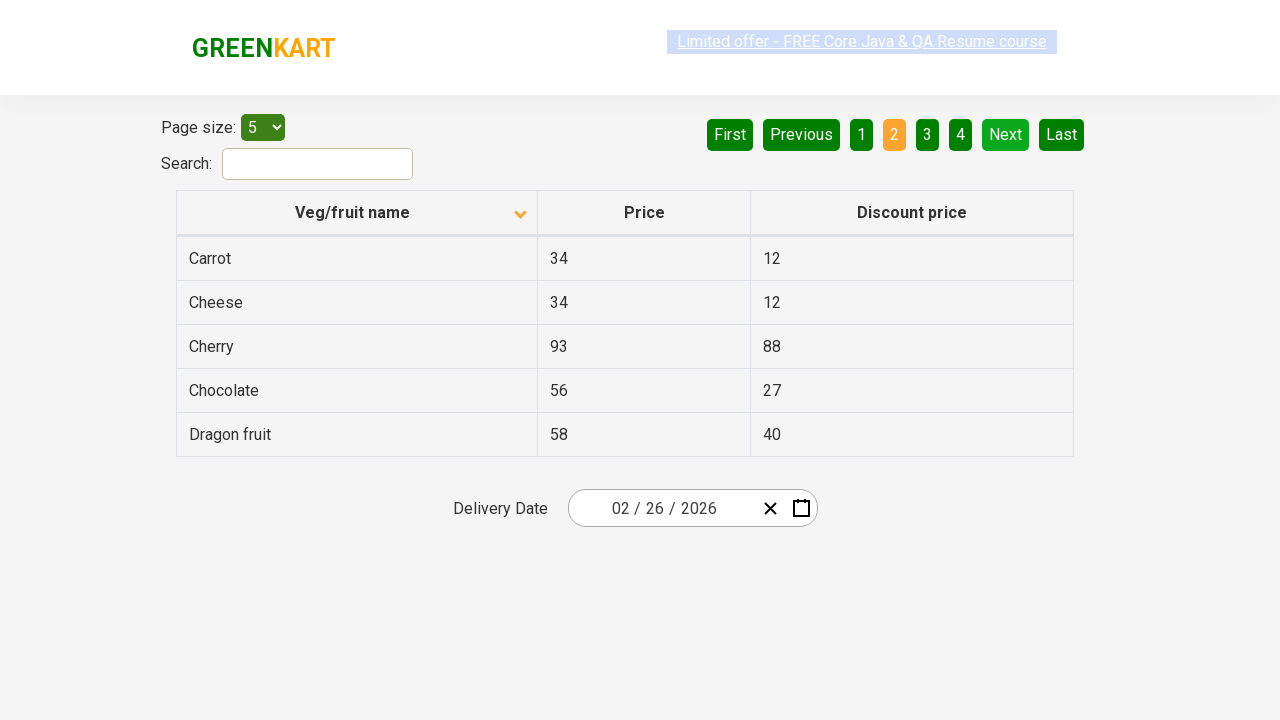

Retrieved all rows from current page to search for 'Orange'
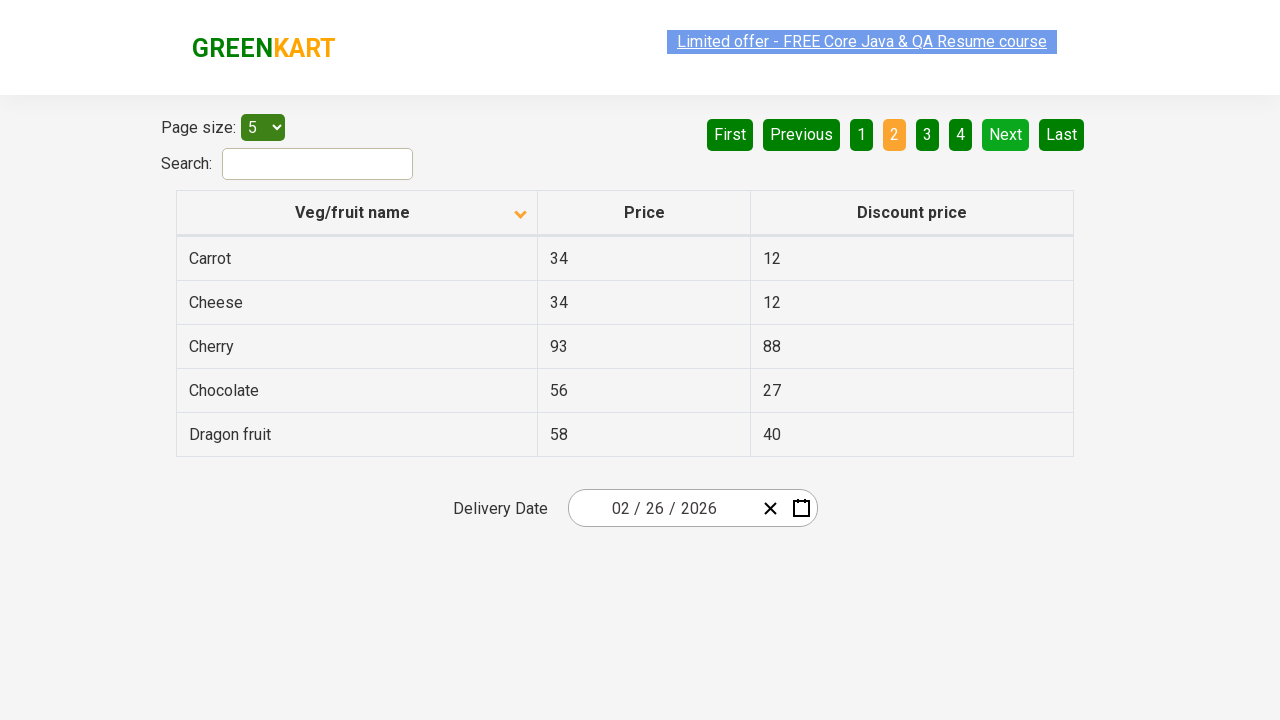

Clicked 'Next' button to navigate to the next page at (1006, 134) on xpath=//a[@aria-label='Next']
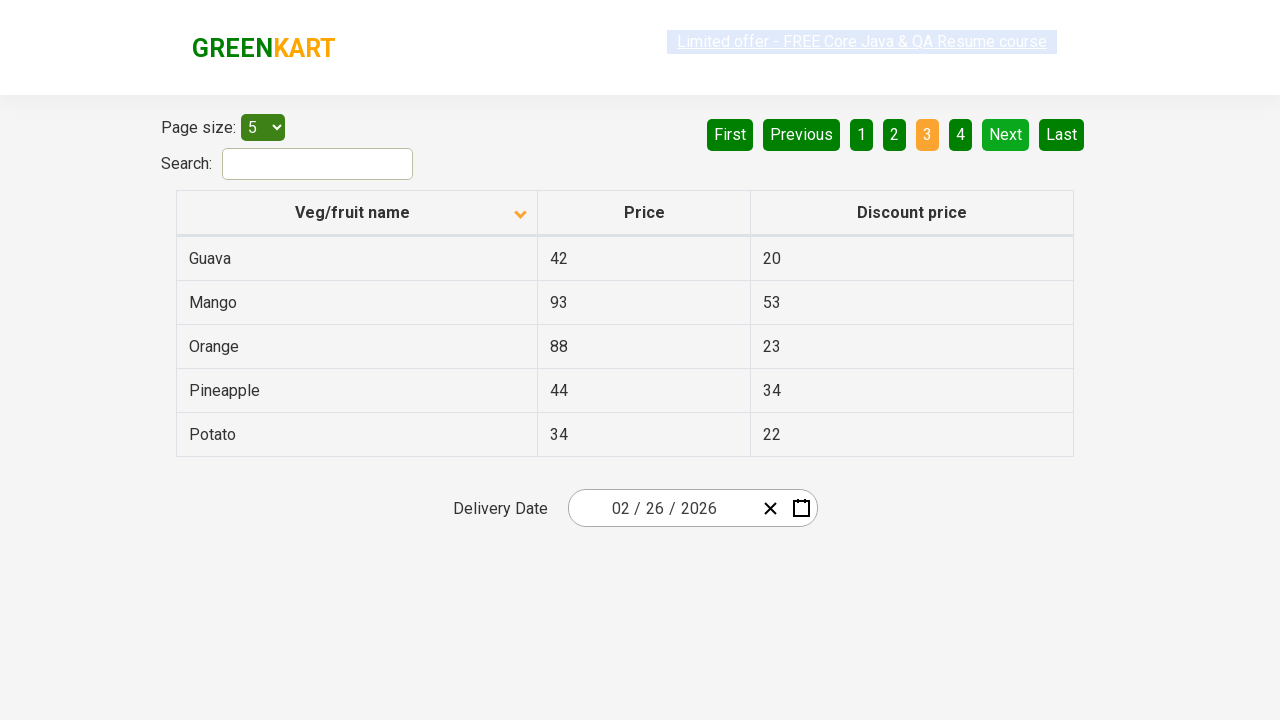

Retrieved all rows from current page to search for 'Orange'
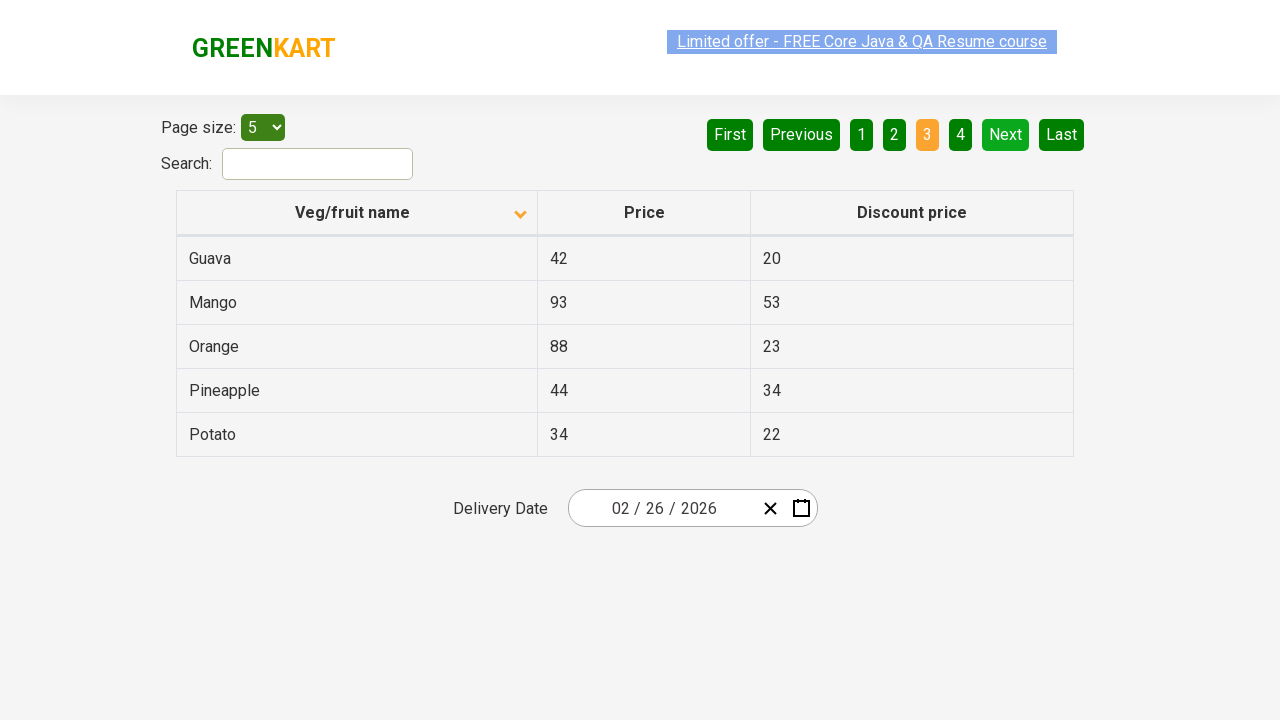

Found 'Orange' on the current page with price: 88
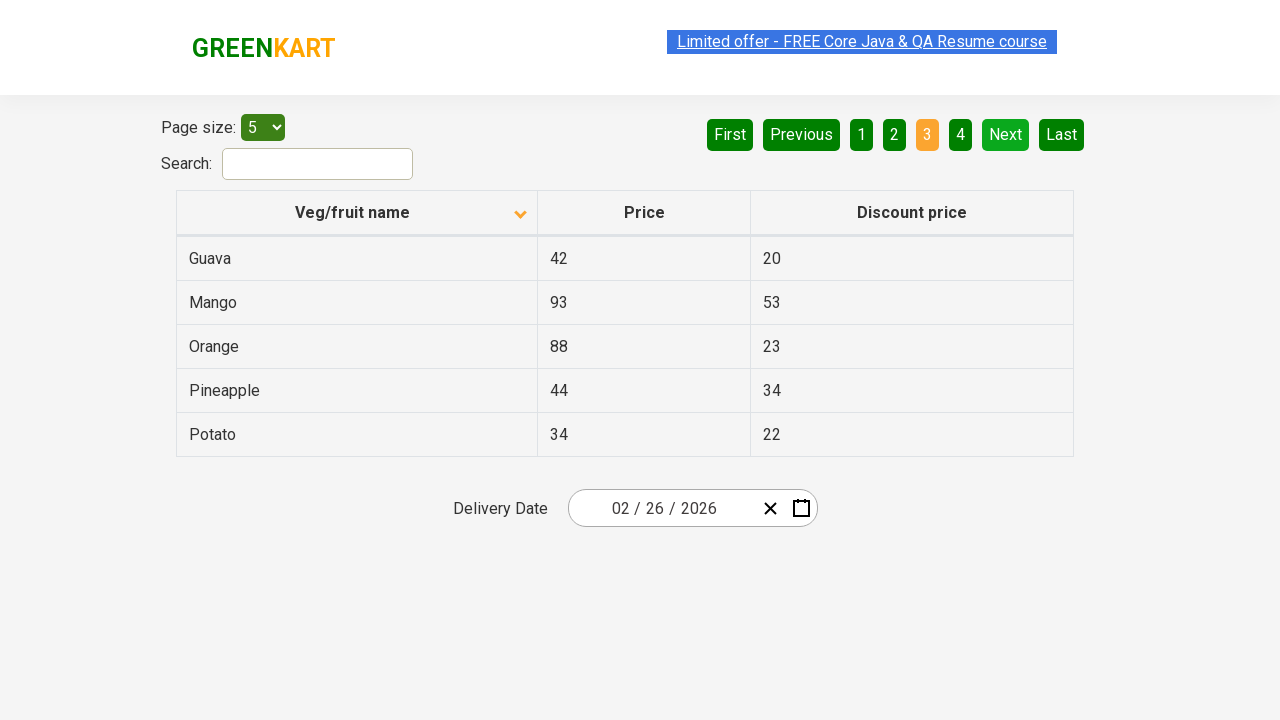

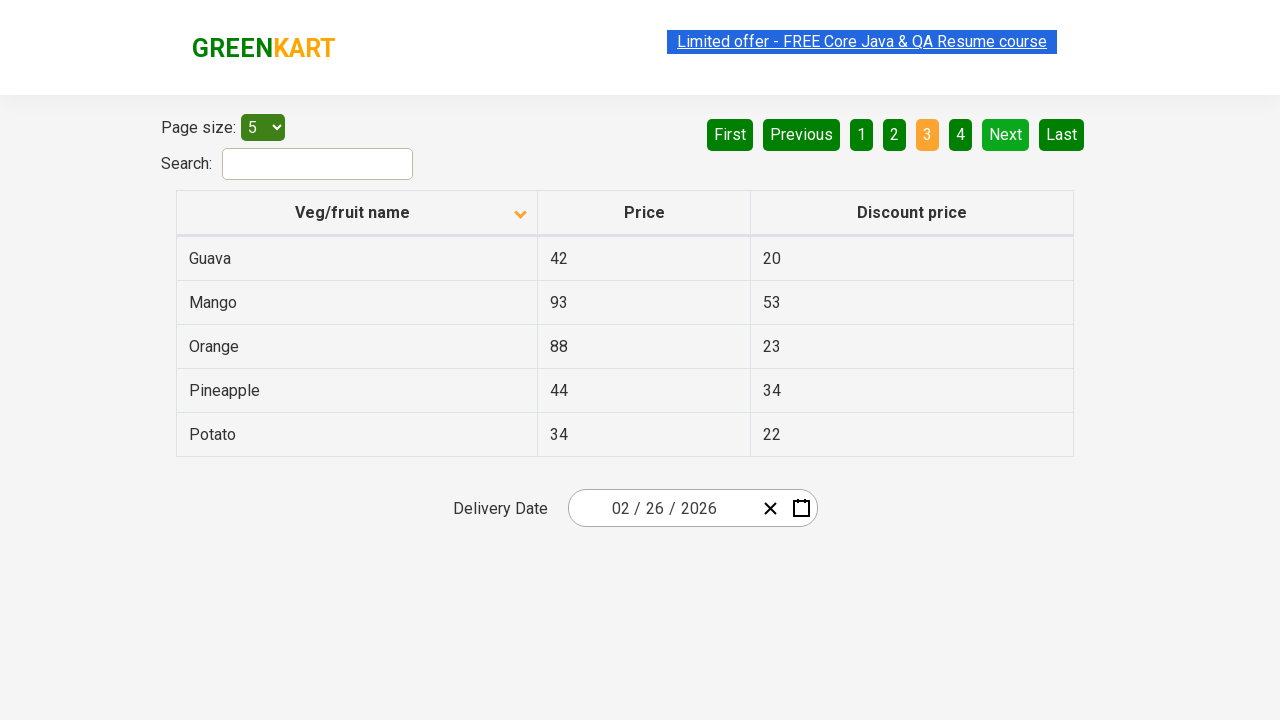